Tests JavaScript alert handling by triggering and interacting with different types of alerts (simple alert, confirm dialog, and prompt)

Starting URL: http://the-internet.herokuapp.com/javascript_alerts

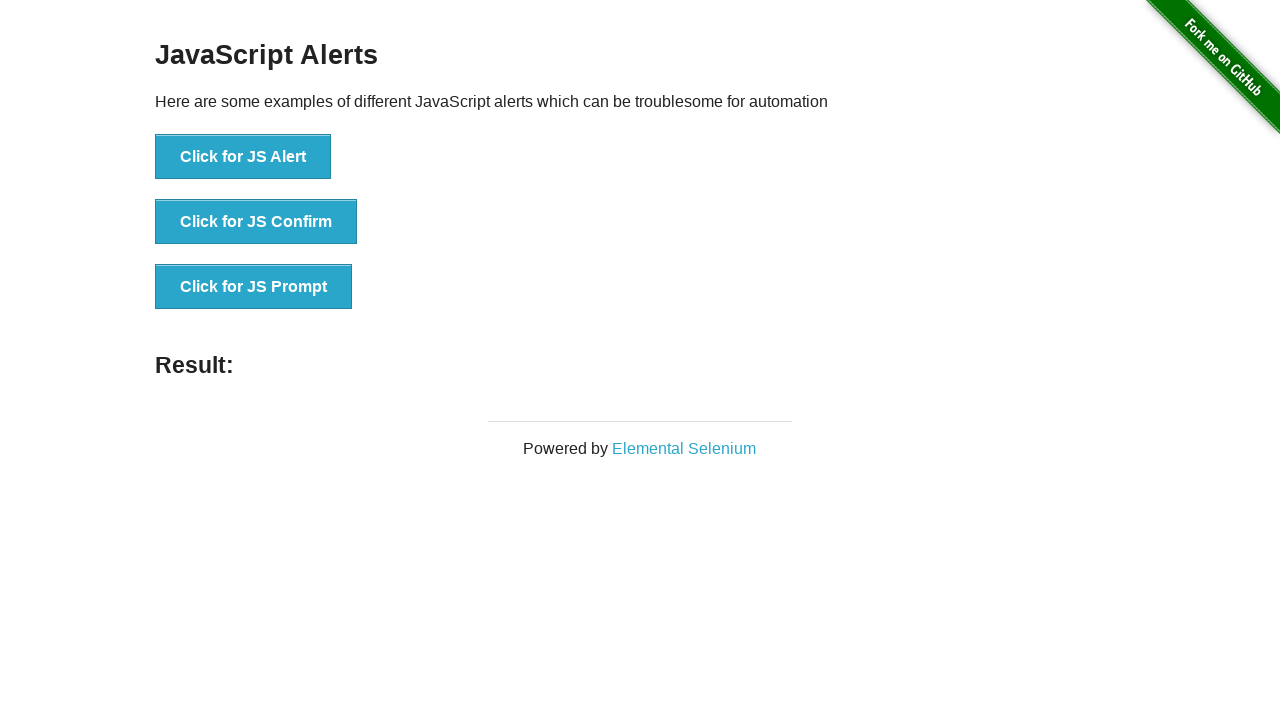

Clicked button to trigger simple alert at (243, 157) on xpath=//*[@id="content"]/div/ul/li[1]/button
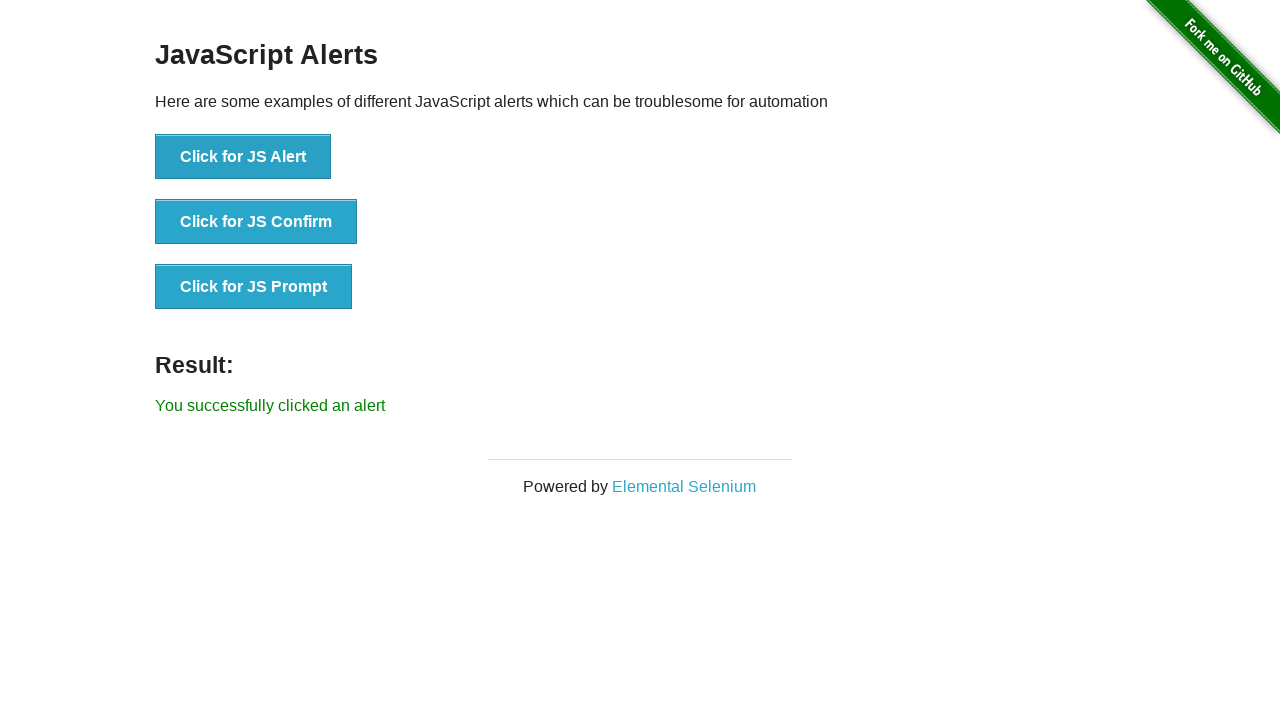

Set up dialog handler to accept simple alert
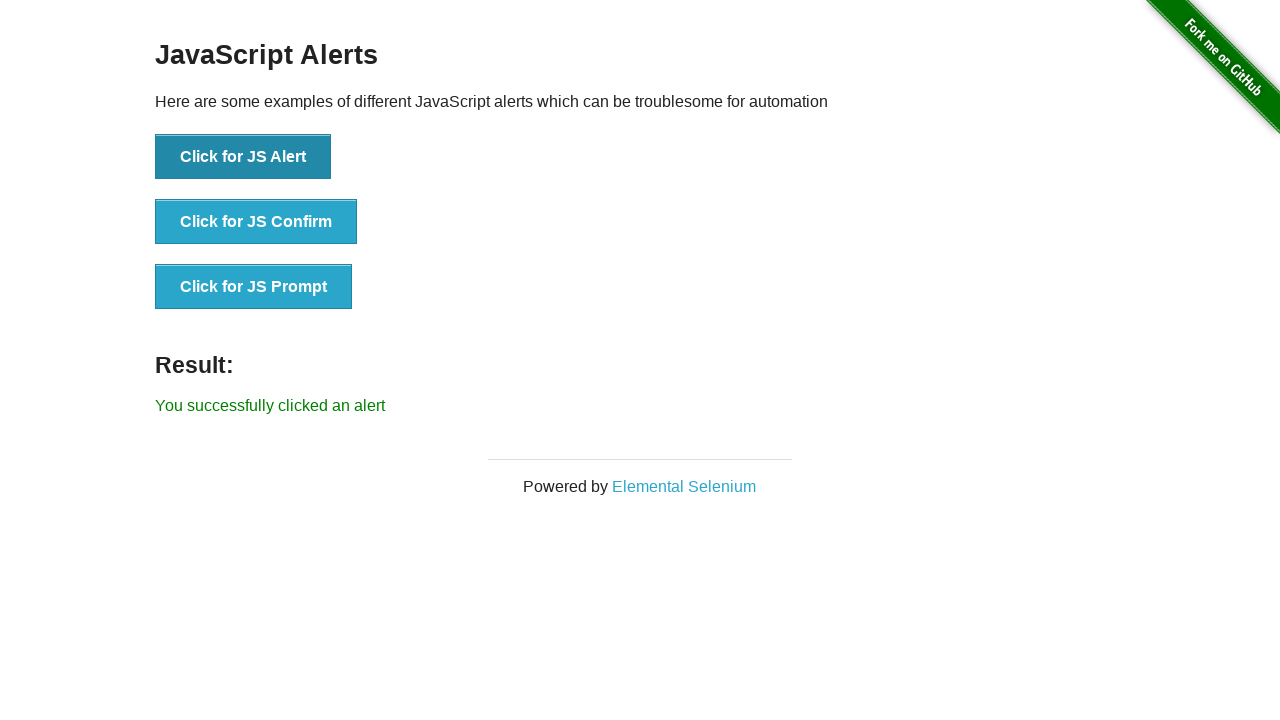

Waited 3 seconds after accepting simple alert
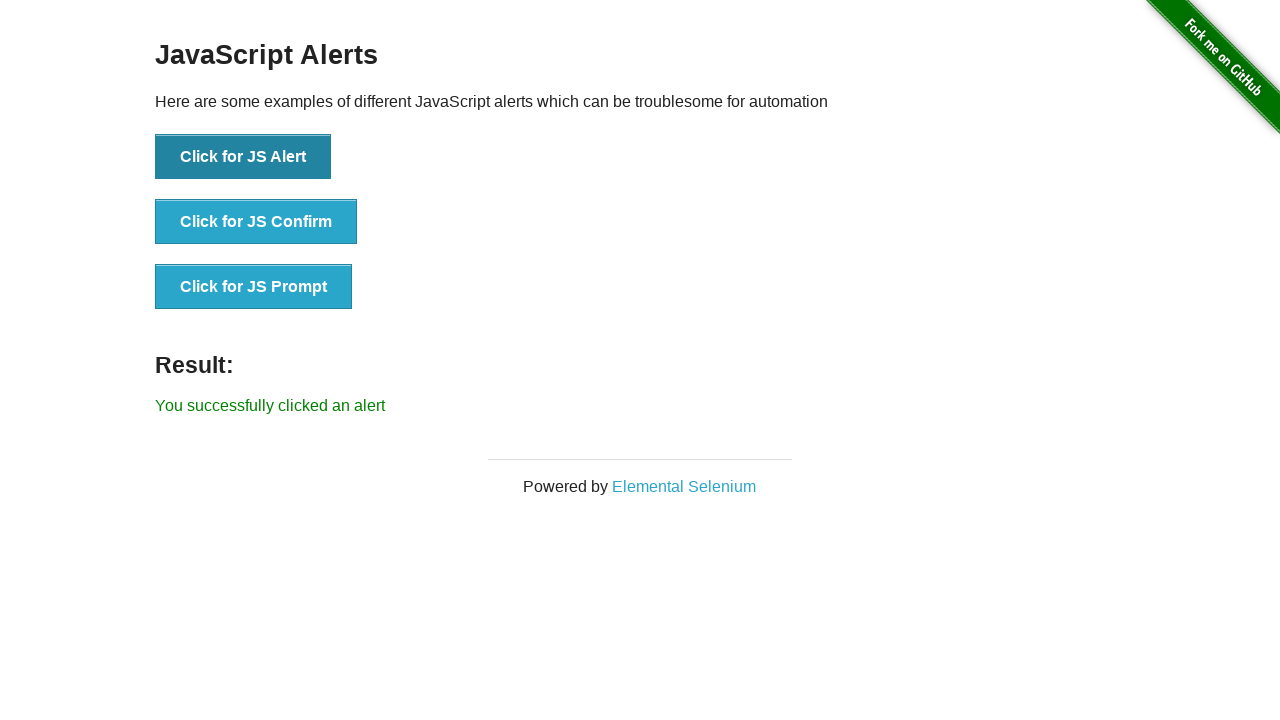

Clicked button to trigger confirm dialog at (256, 222) on xpath=//*[@id="content"]/div/ul/li[2]/button
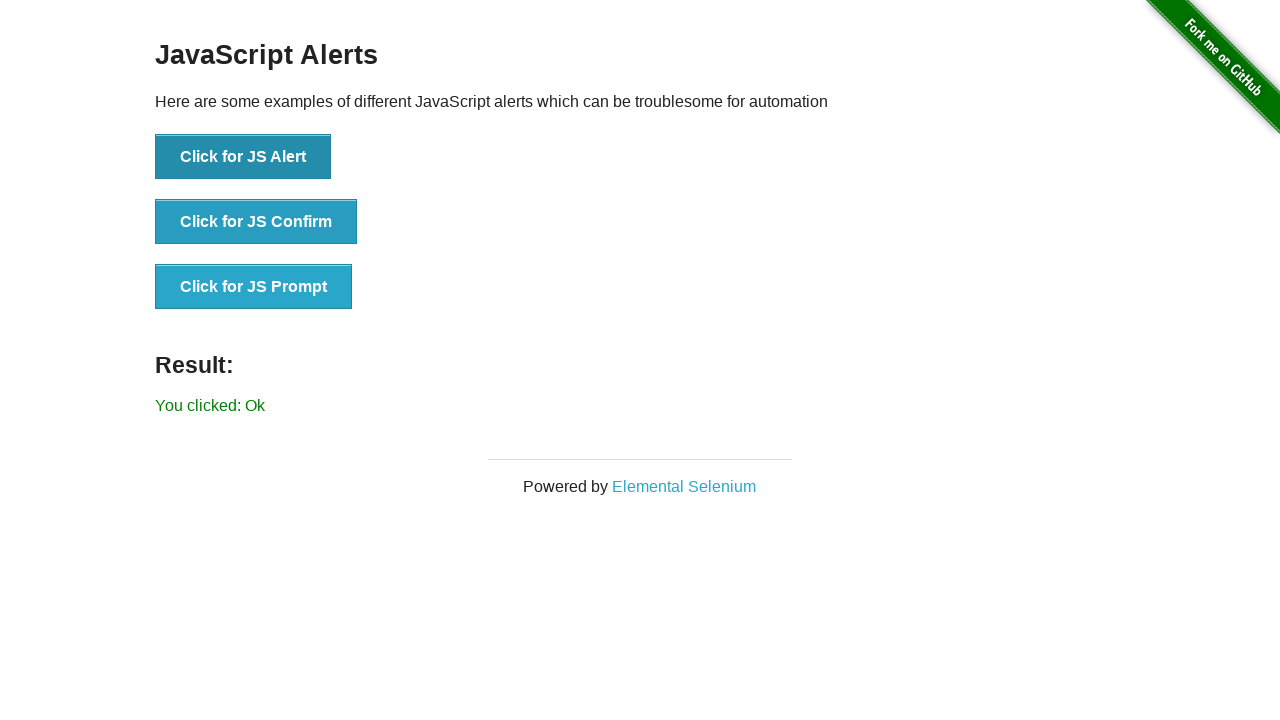

Set up dialog handler to dismiss confirm dialog
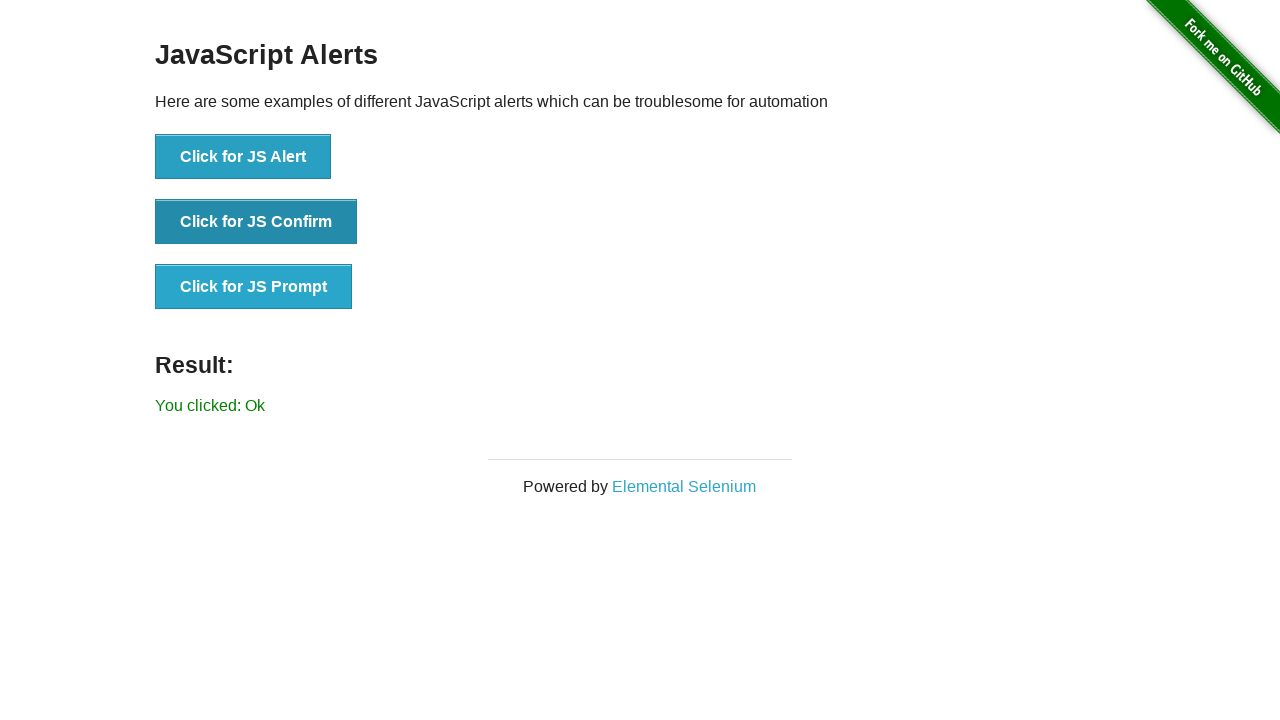

Waited 3 seconds after dismissing confirm dialog
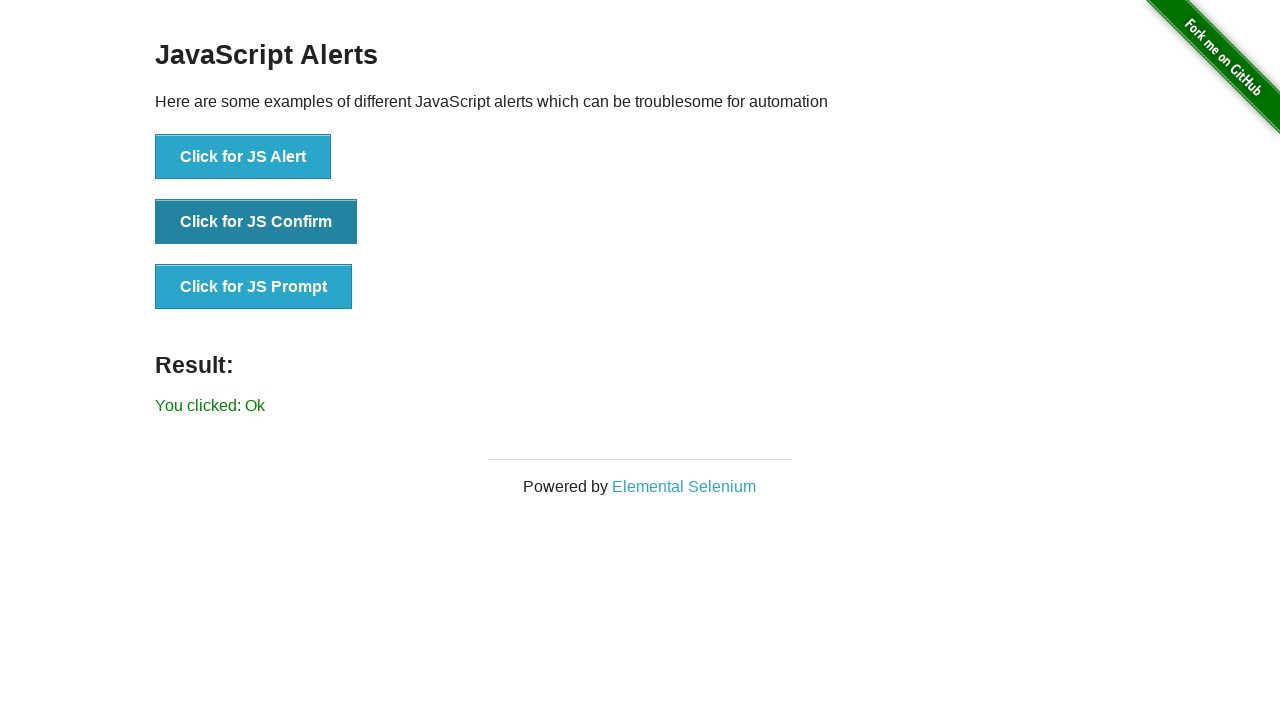

Clicked button to trigger prompt dialog at (254, 287) on xpath=//*[@id="content"]/div/ul/li[3]/button
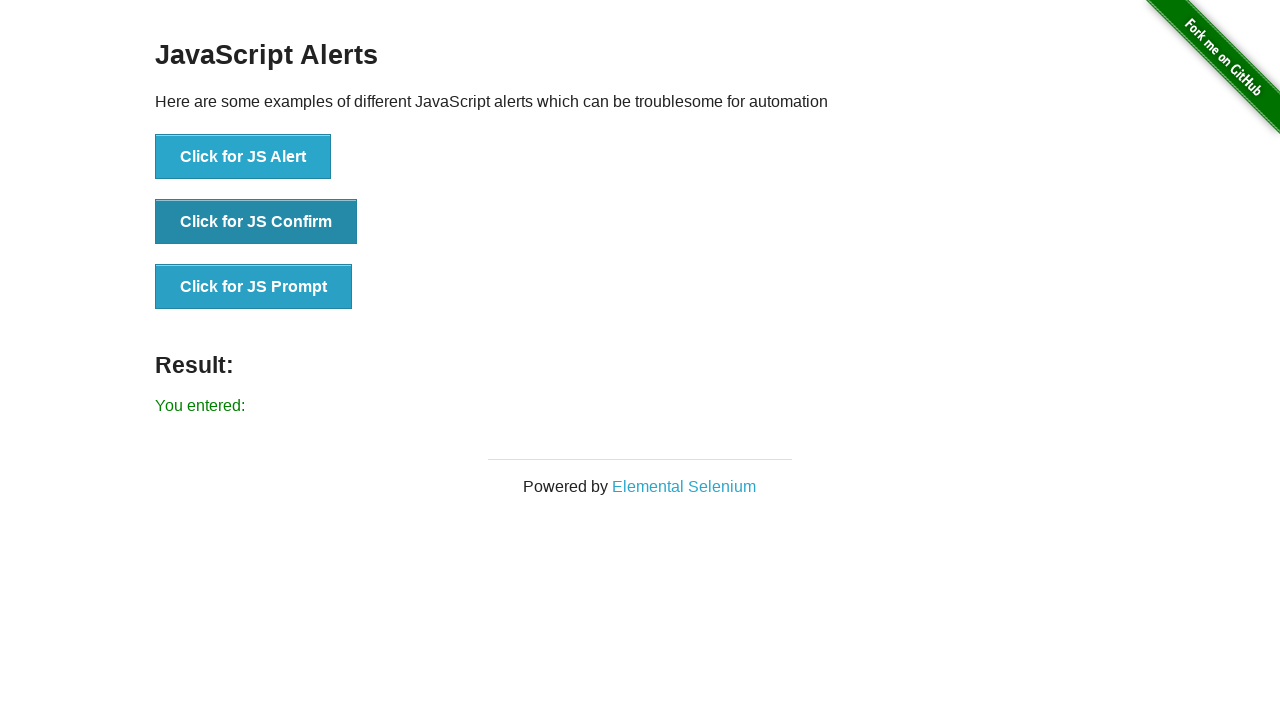

Set up dialog handler to accept prompt with text 'Hi Alerts'
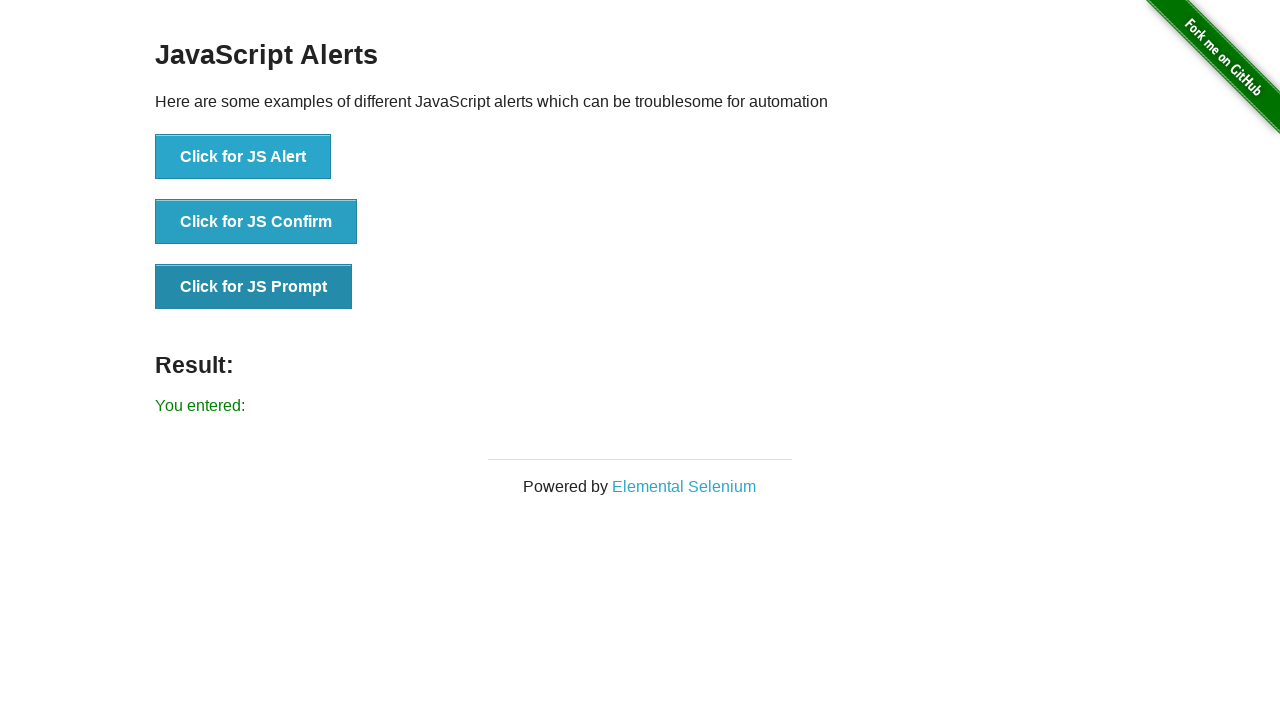

Waited 3 seconds after accepting prompt dialog
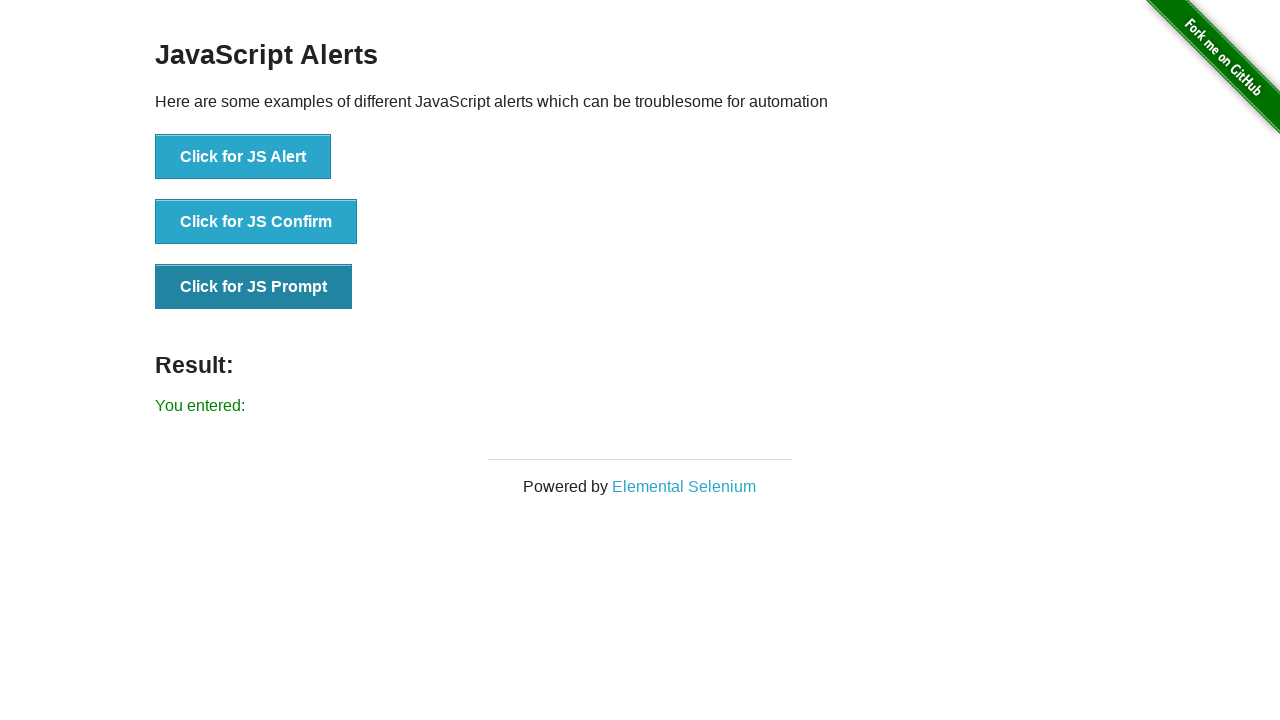

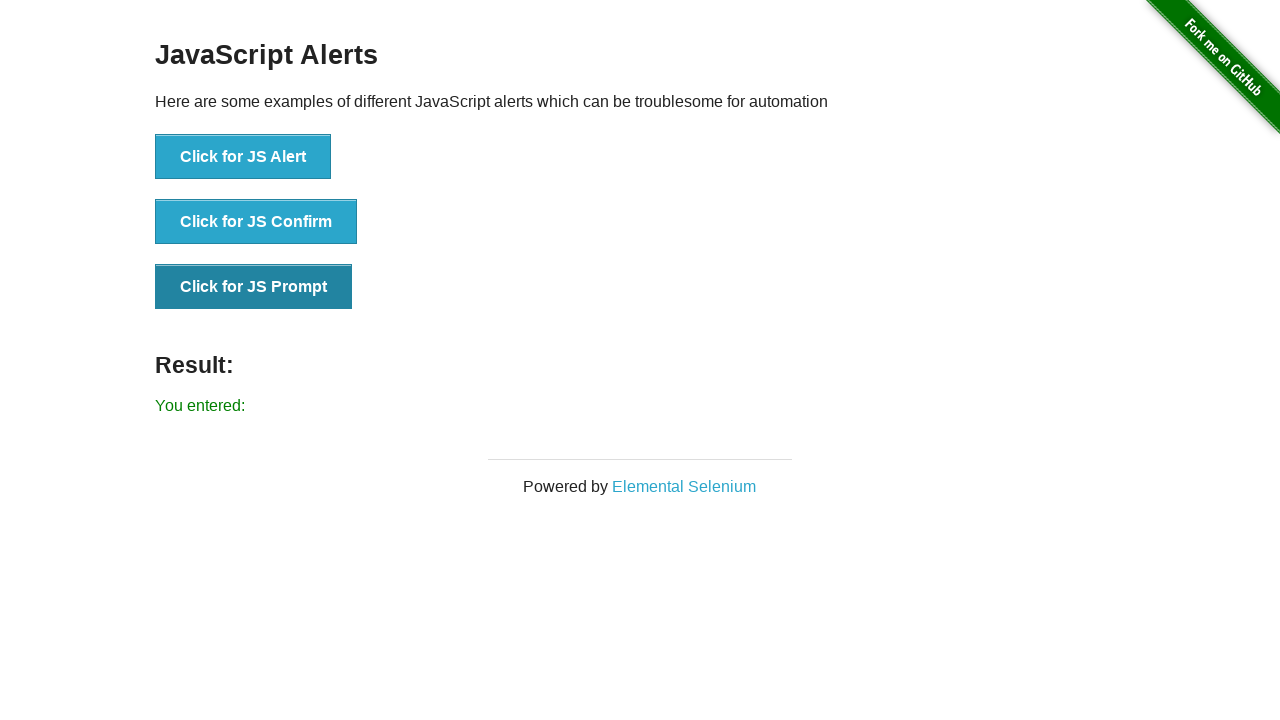